Navigates to the WebDriverIO getText documentation page and waits for the paragraph content to load

Starting URL: https://webdriver.io/docs/api/element/getText

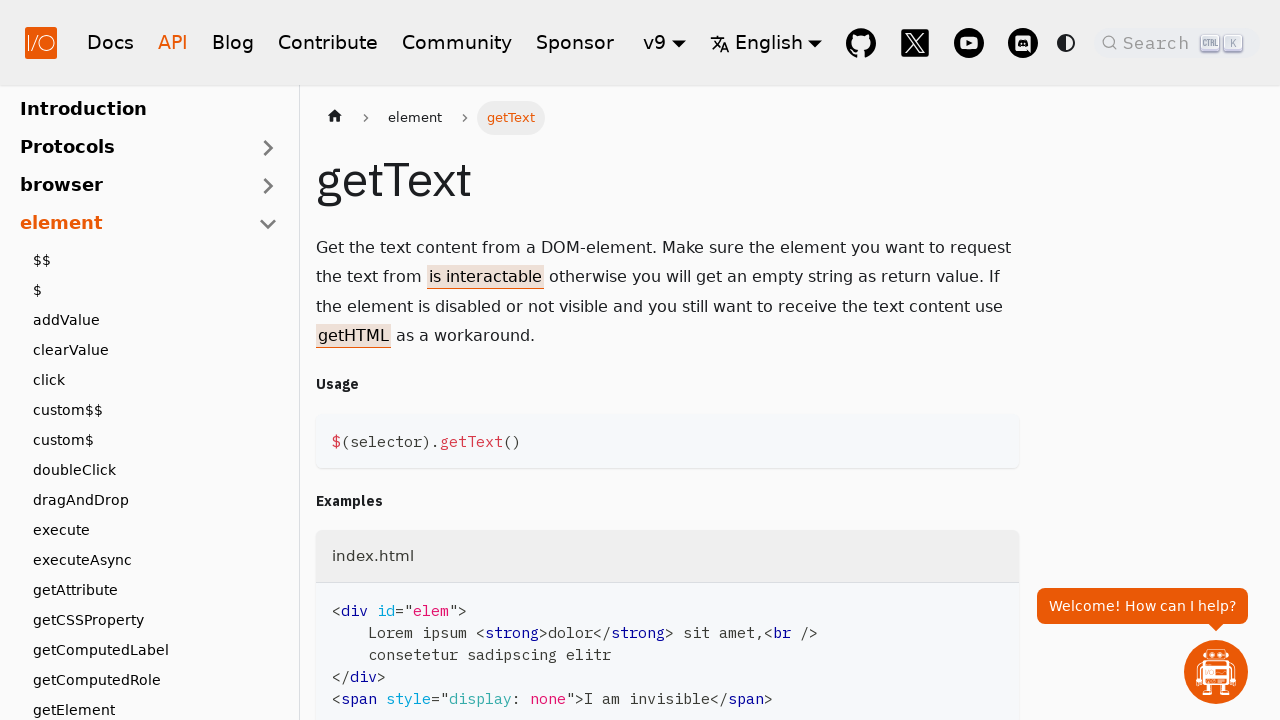

Navigated to WebDriverIO getText documentation page
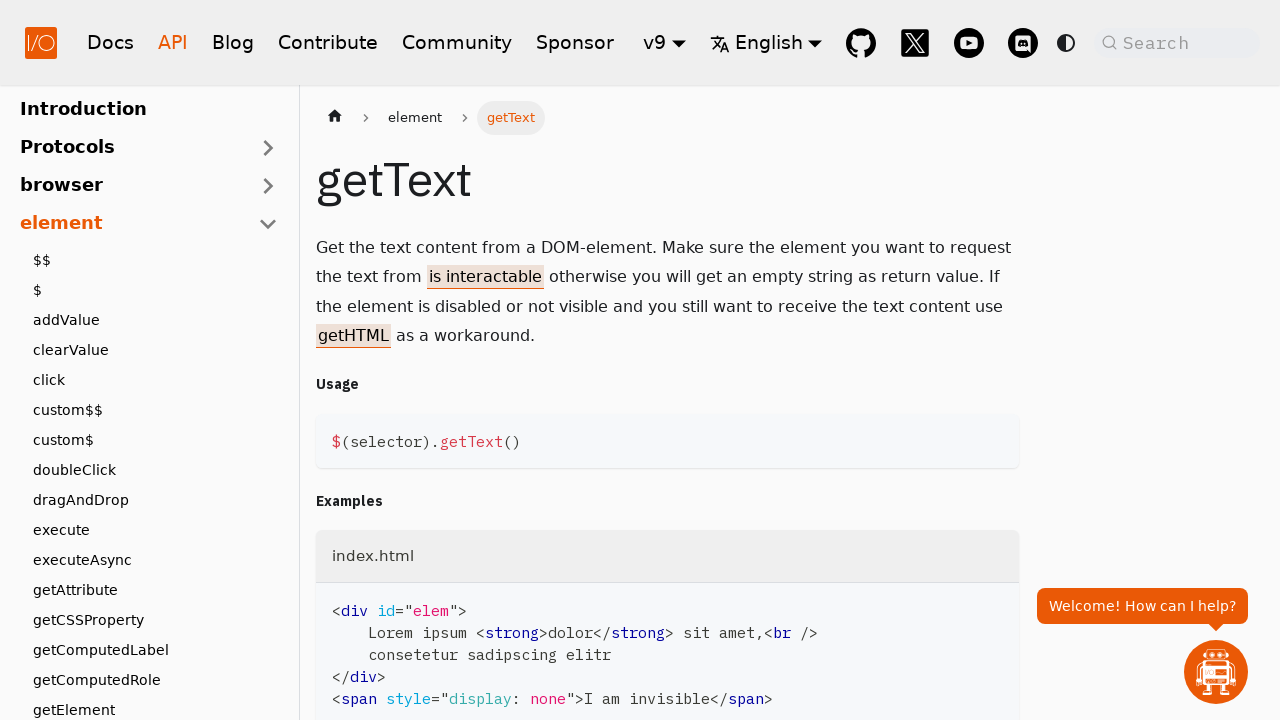

Paragraph content loaded on getText documentation page
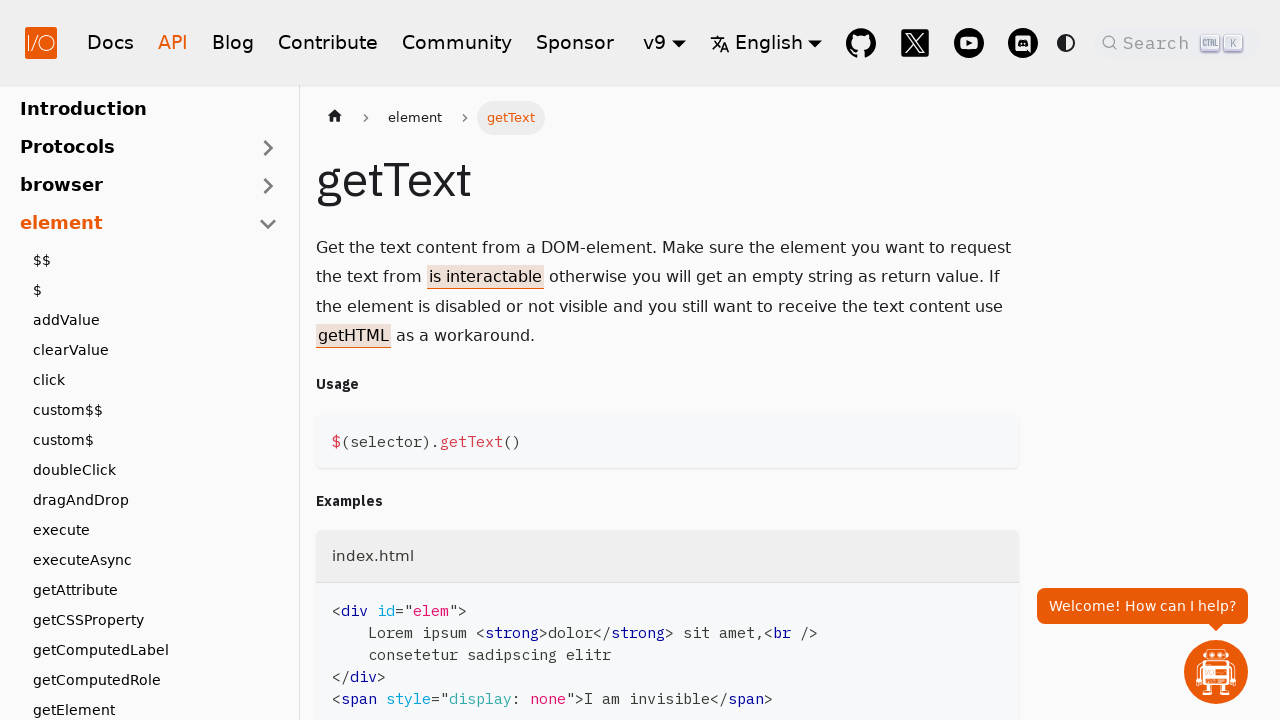

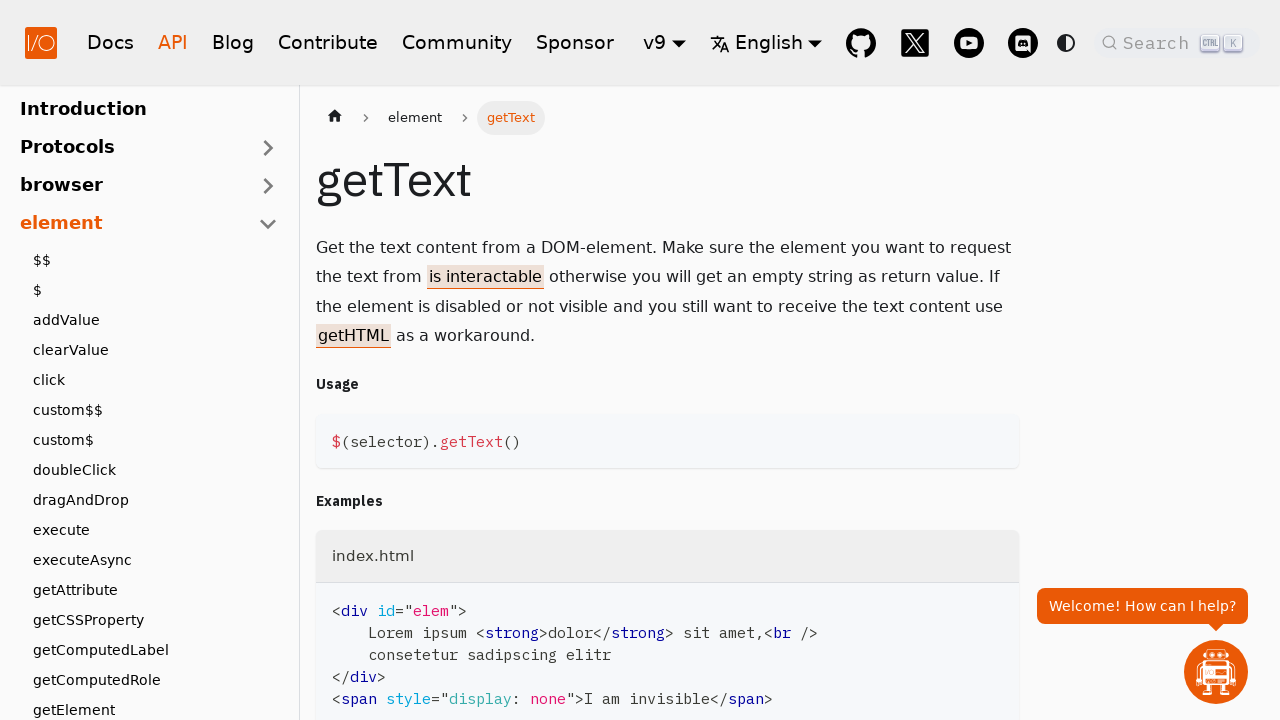